Tests date input by directly typing a date (May 2, 1959) into the text box and verifying it is correctly stored

Starting URL: https://kristinek.github.io/site/examples/actions

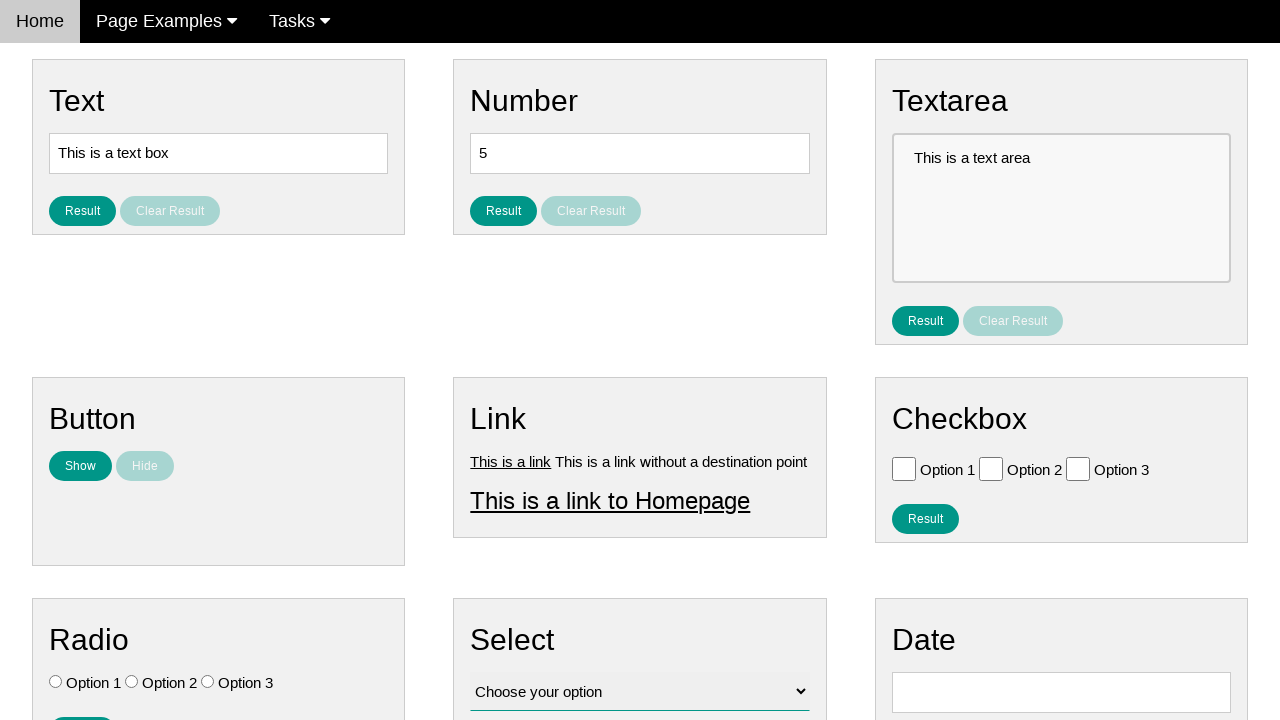

Verified date input field is initially empty
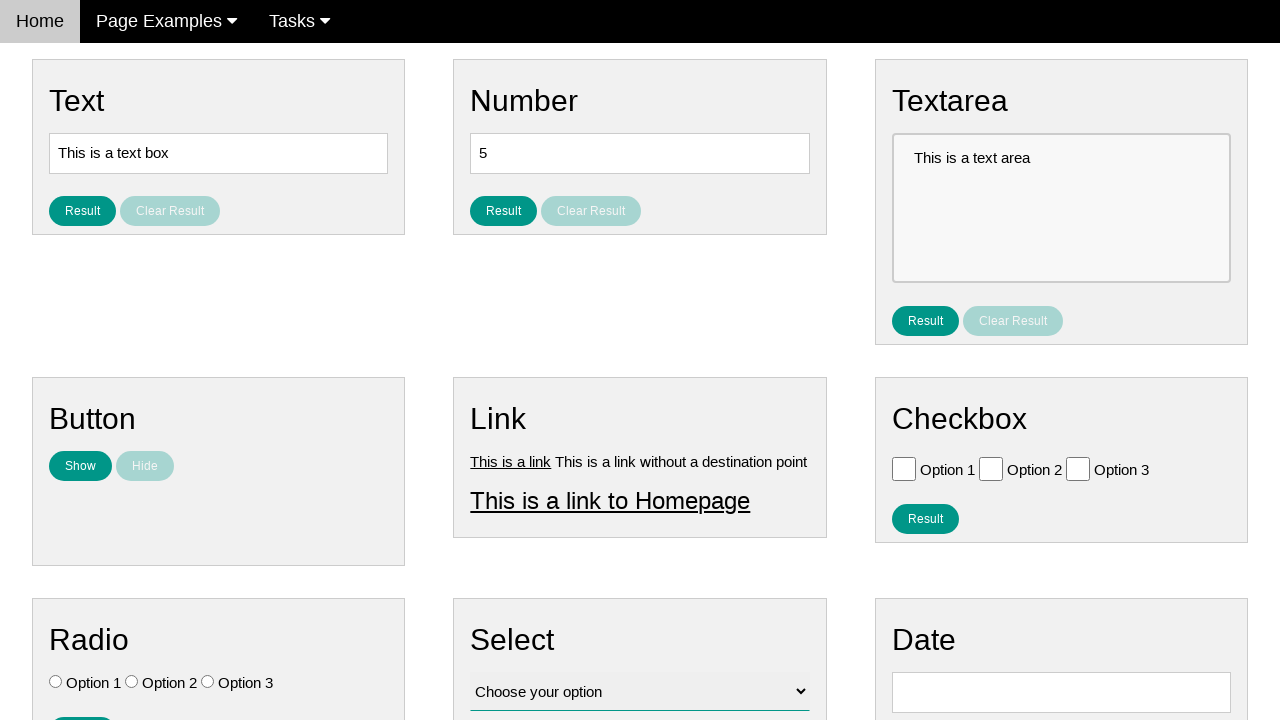

Typed date '05/02/1959' into the date text box on #vfb-8
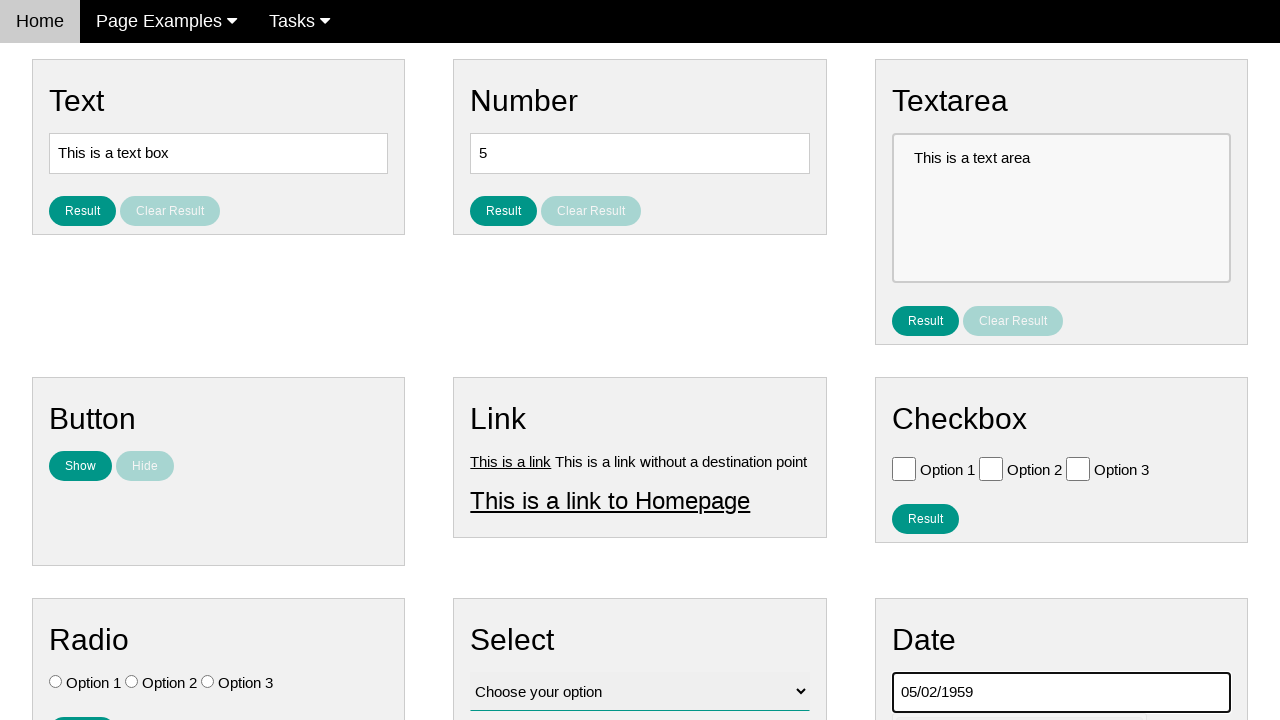

Verified date '05/02/1959' was correctly stored in the input field
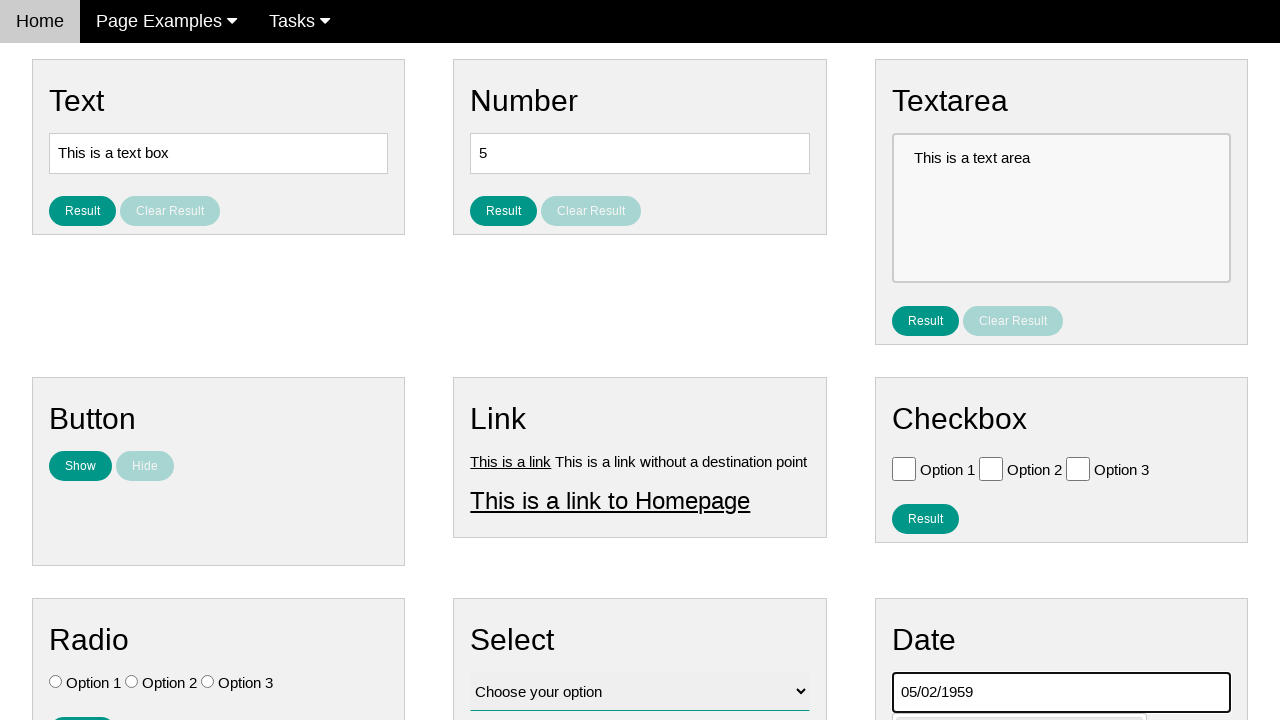

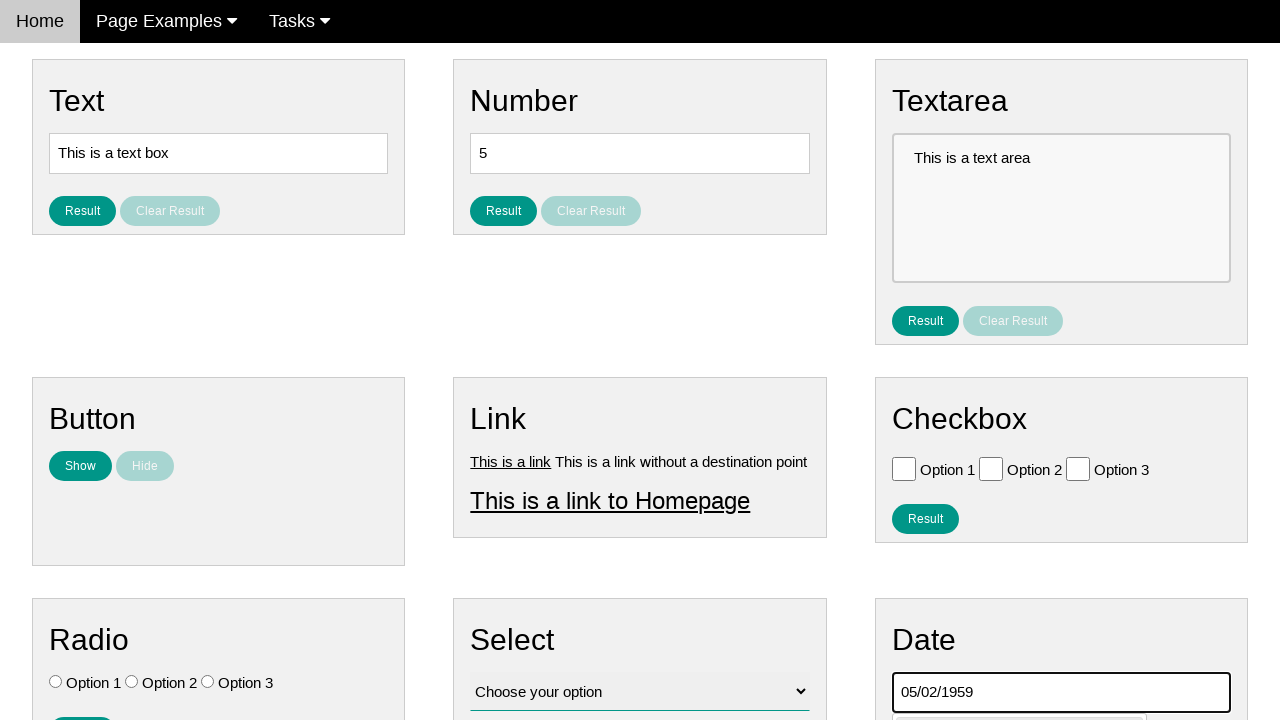